Tests radio button and checkbox selection behavior by clicking elements and verifying their selected state, including deselection of checkbox

Starting URL: https://automationfc.github.io/basic-form/index.html

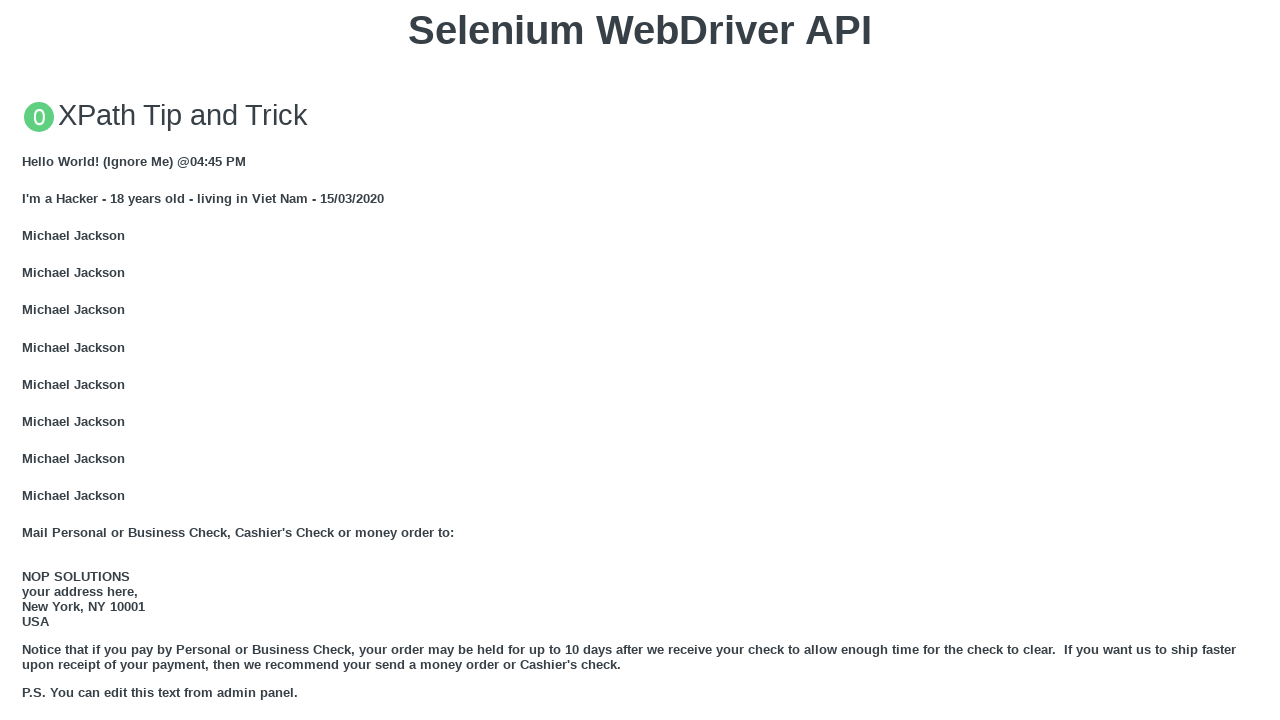

Clicked under 18 radio button at (28, 360) on input#under_18
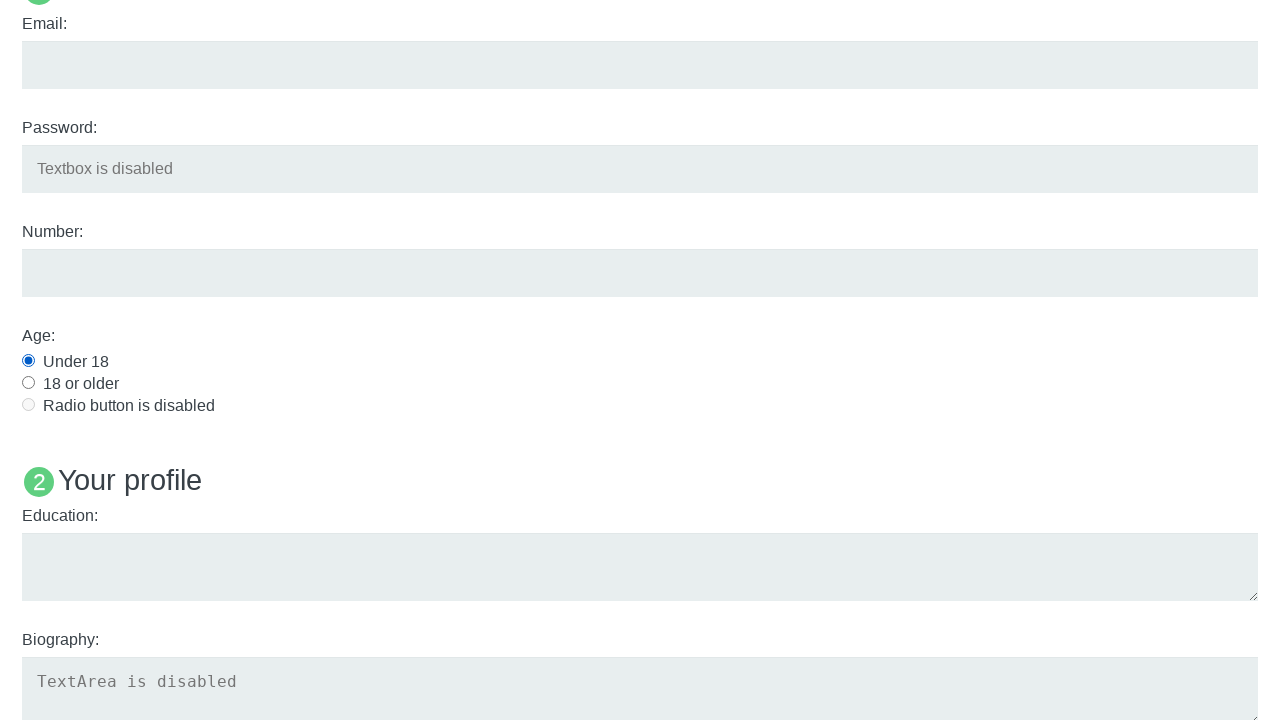

Clicked java checkbox at (28, 361) on input#java
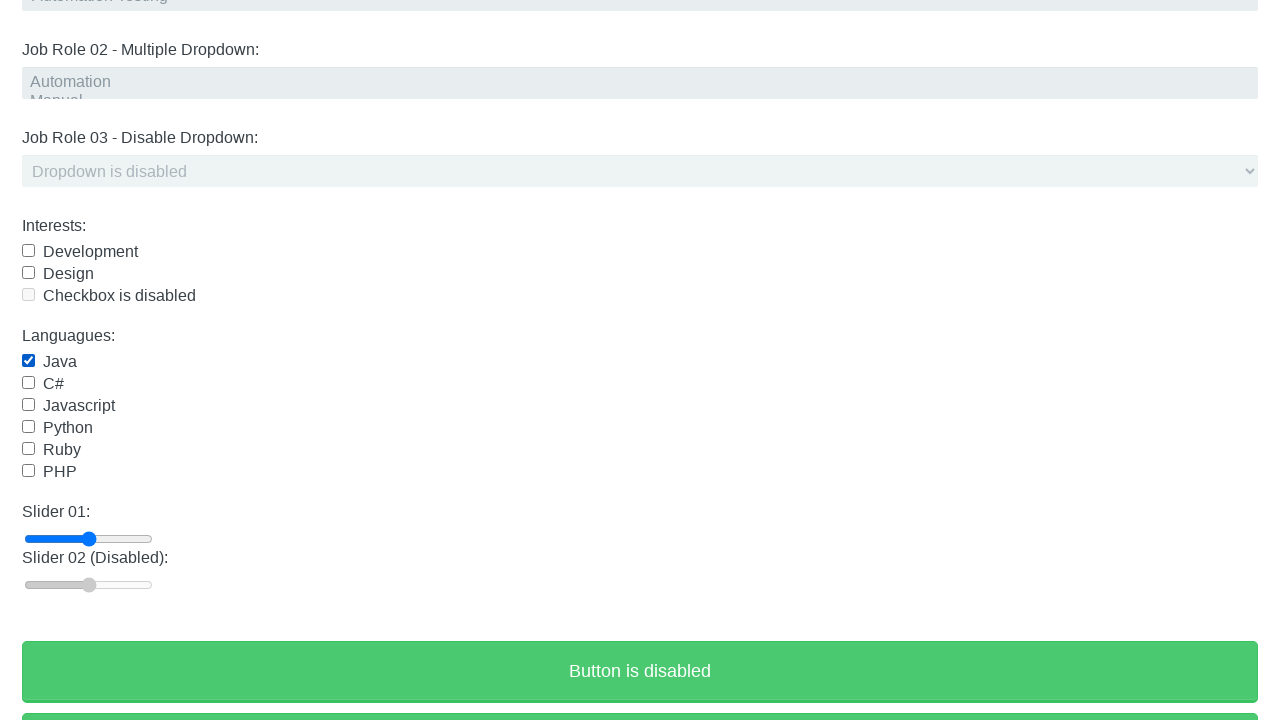

Located under 18 radio button element
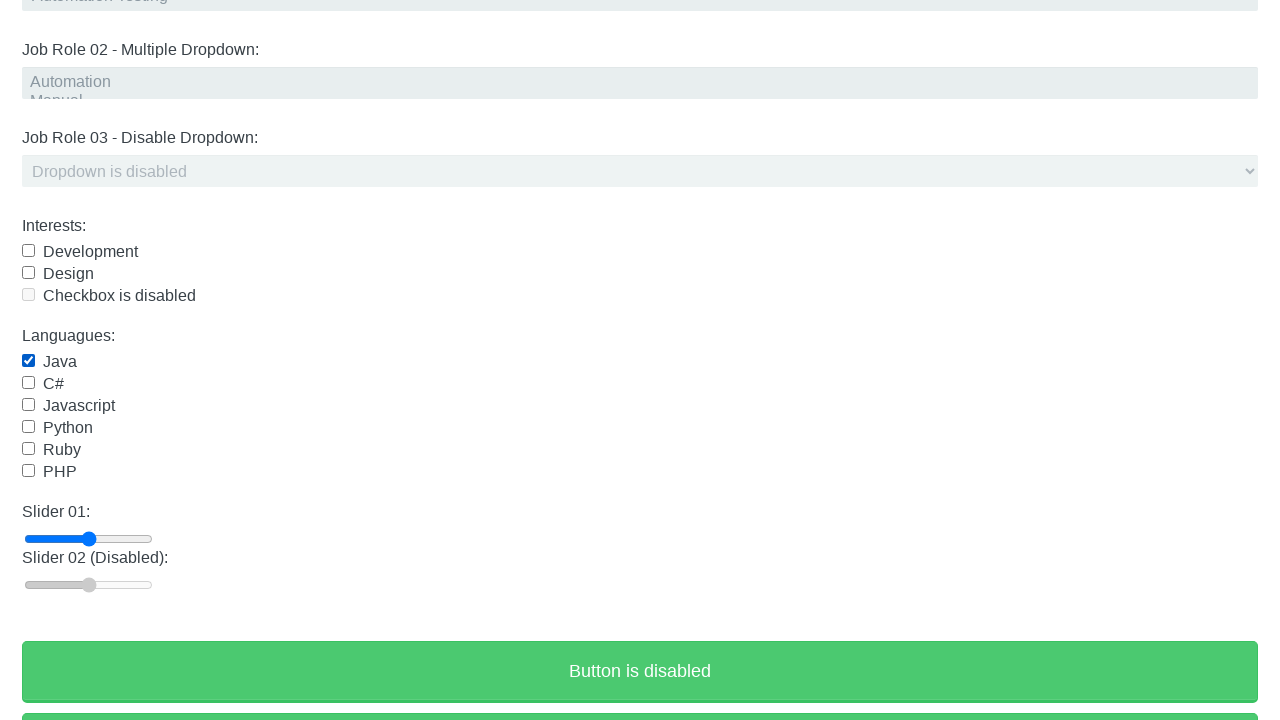

Verified under 18 radio button is selected
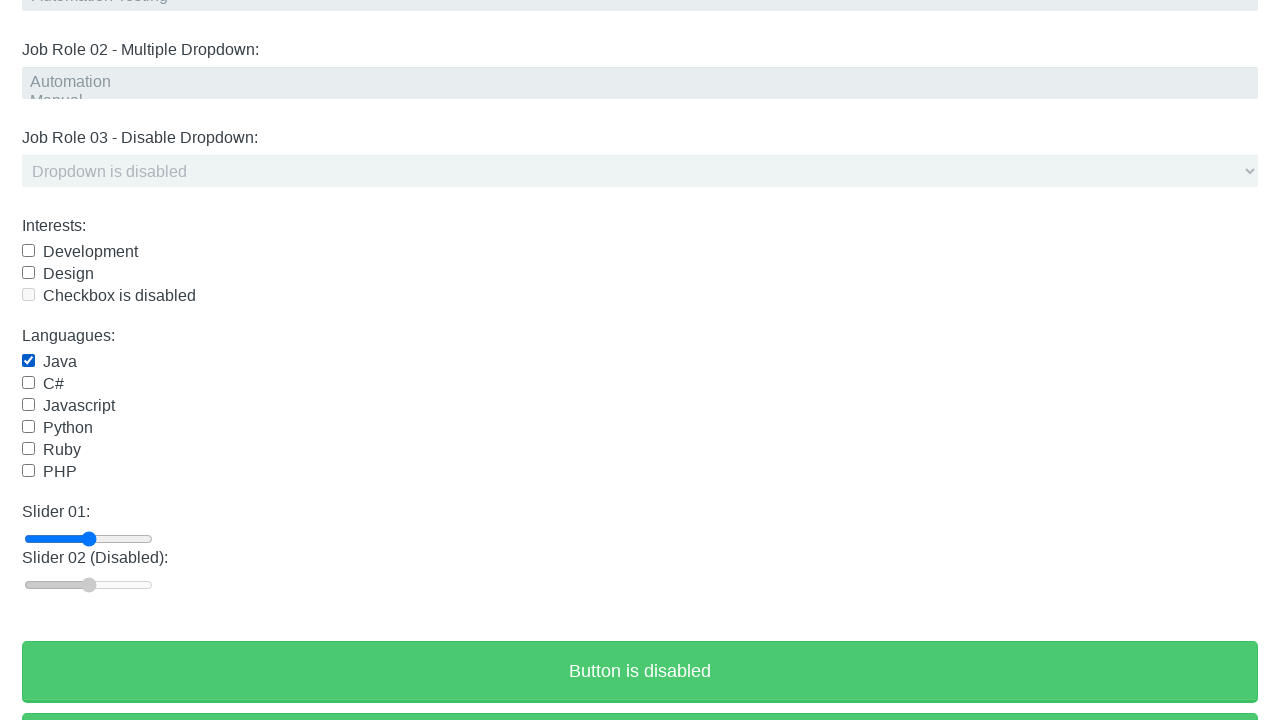

Located java checkbox element
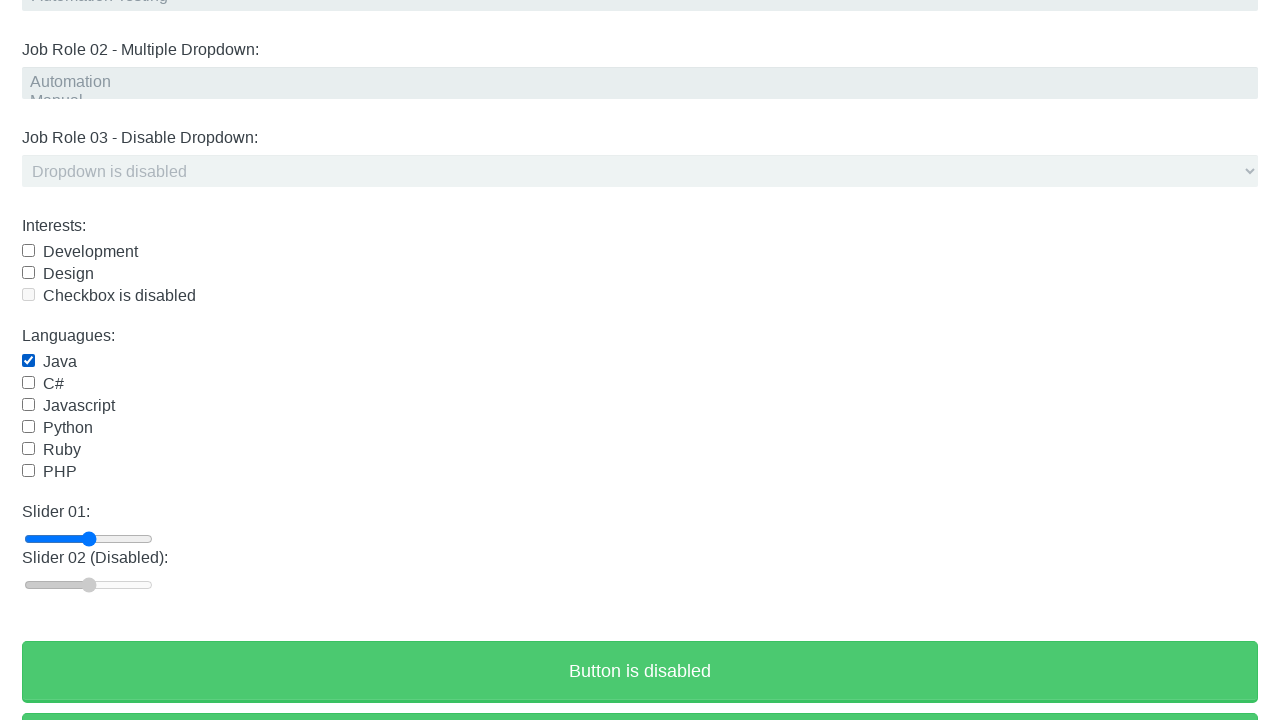

Verified java checkbox is selected
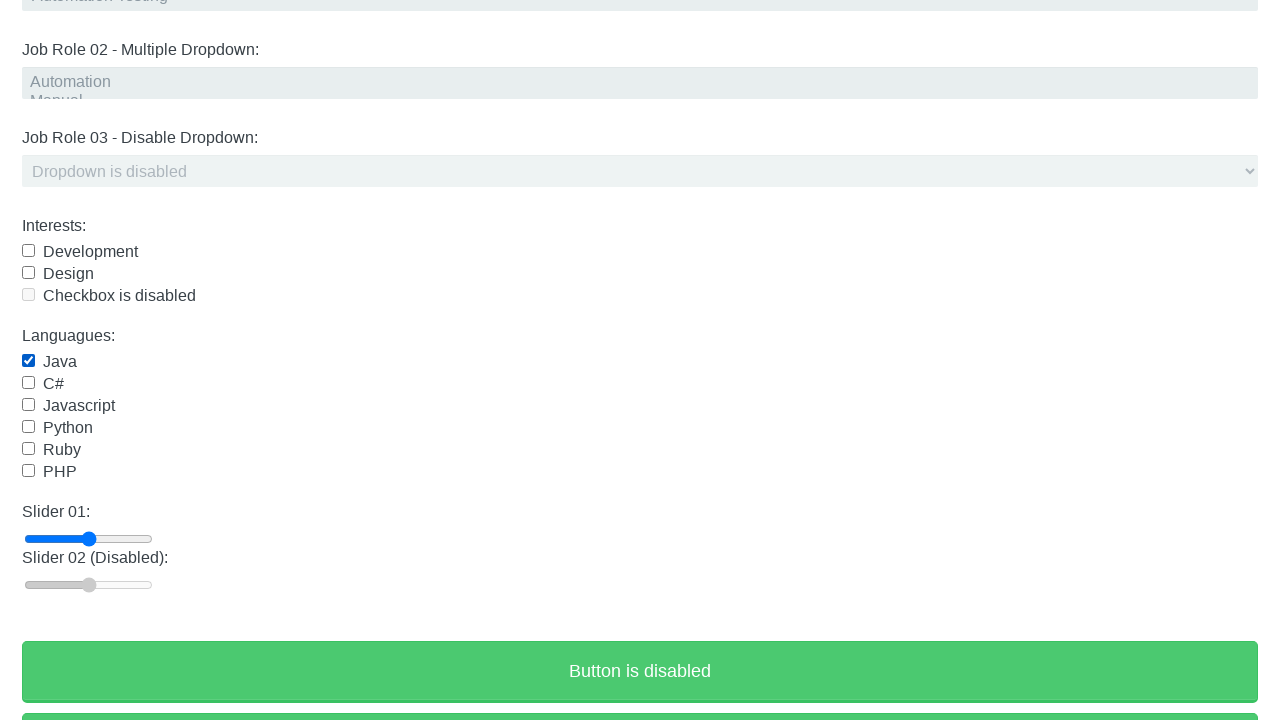

Clicked java checkbox again to deselect at (28, 361) on input#java
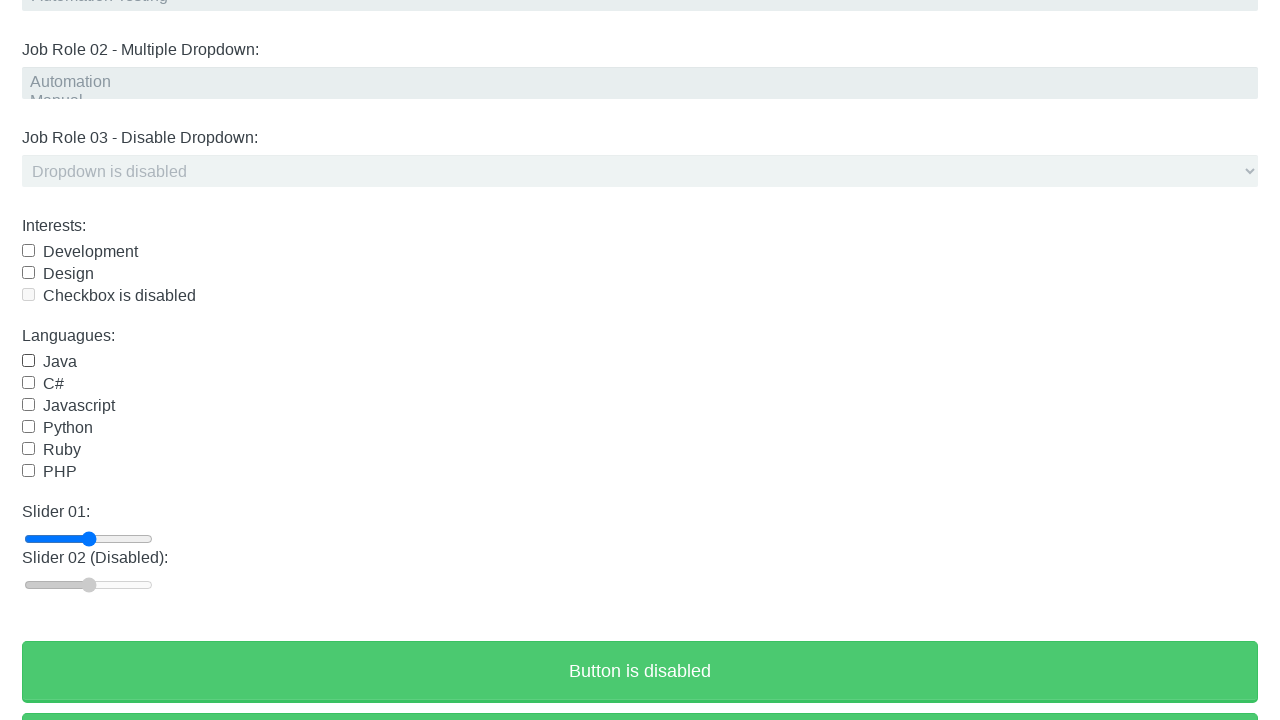

Verified java checkbox is now deselected
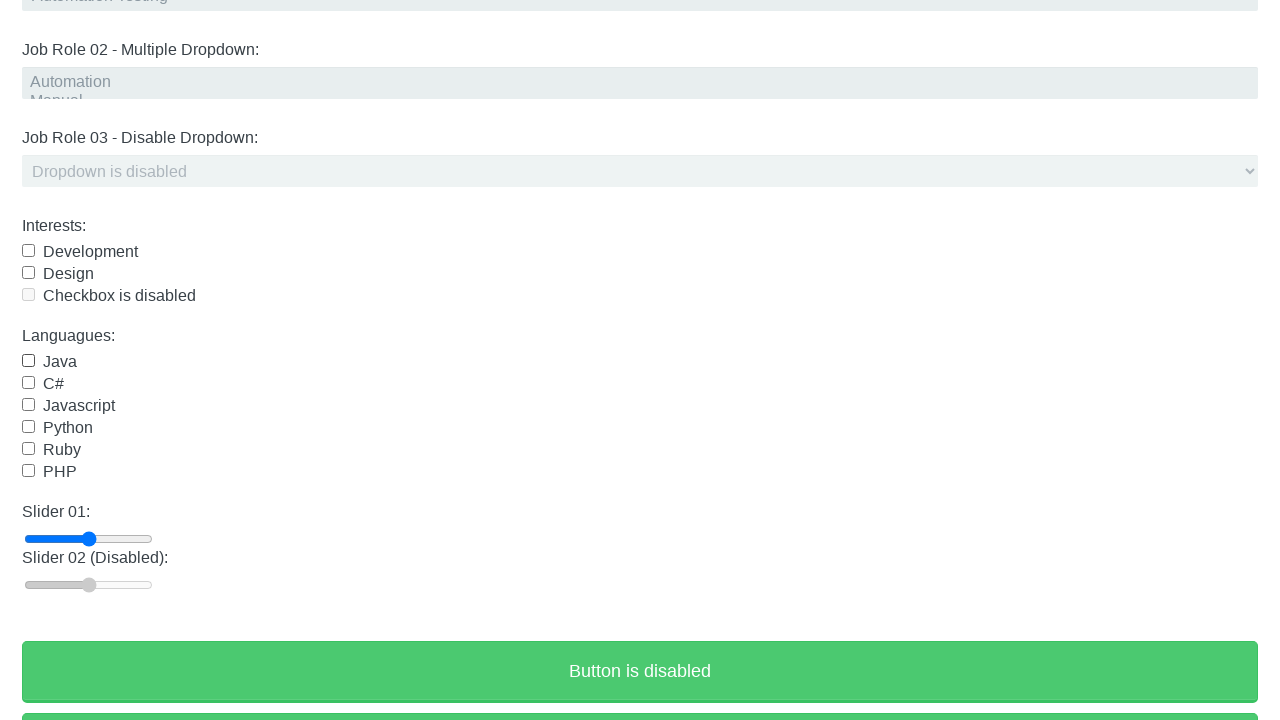

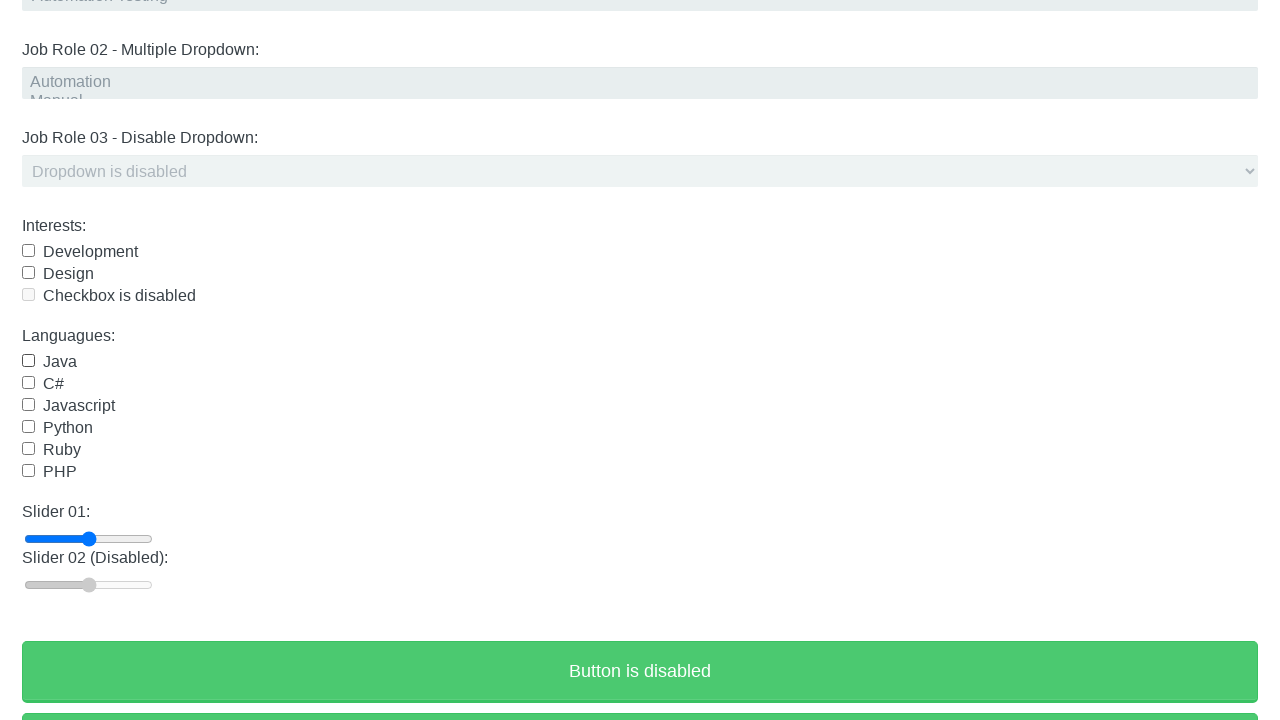